Fills the username and password fields in the registration form

Starting URL: https://join.secondlife.com/?lang=pt-BR

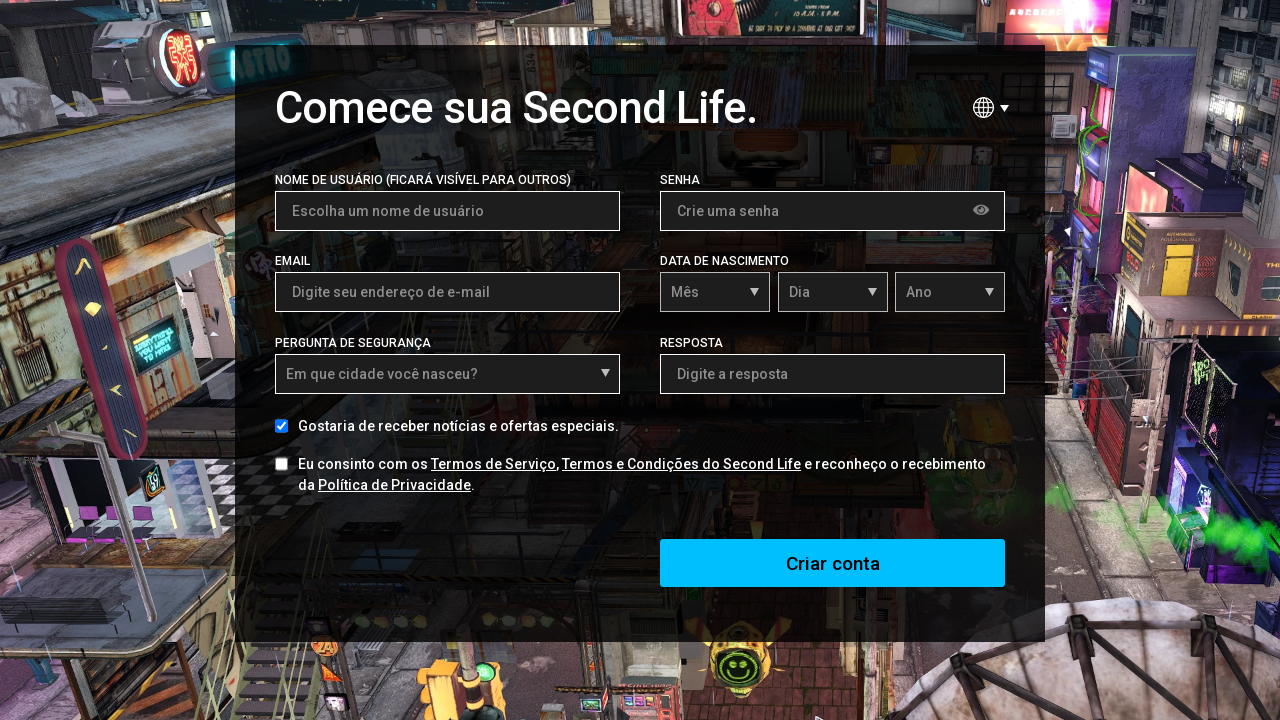

Filled username field with 'Larissa Albuquerque' on input[name='username']
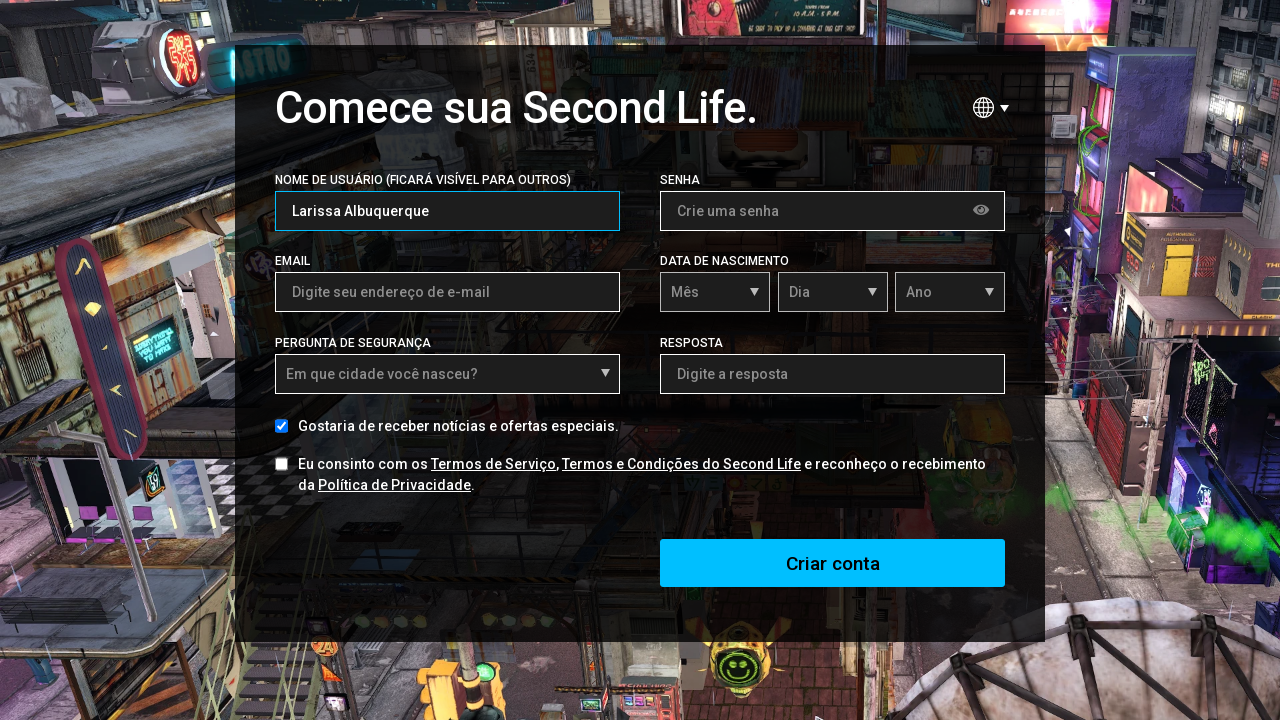

Filled password field with '123456' on input[name='password']
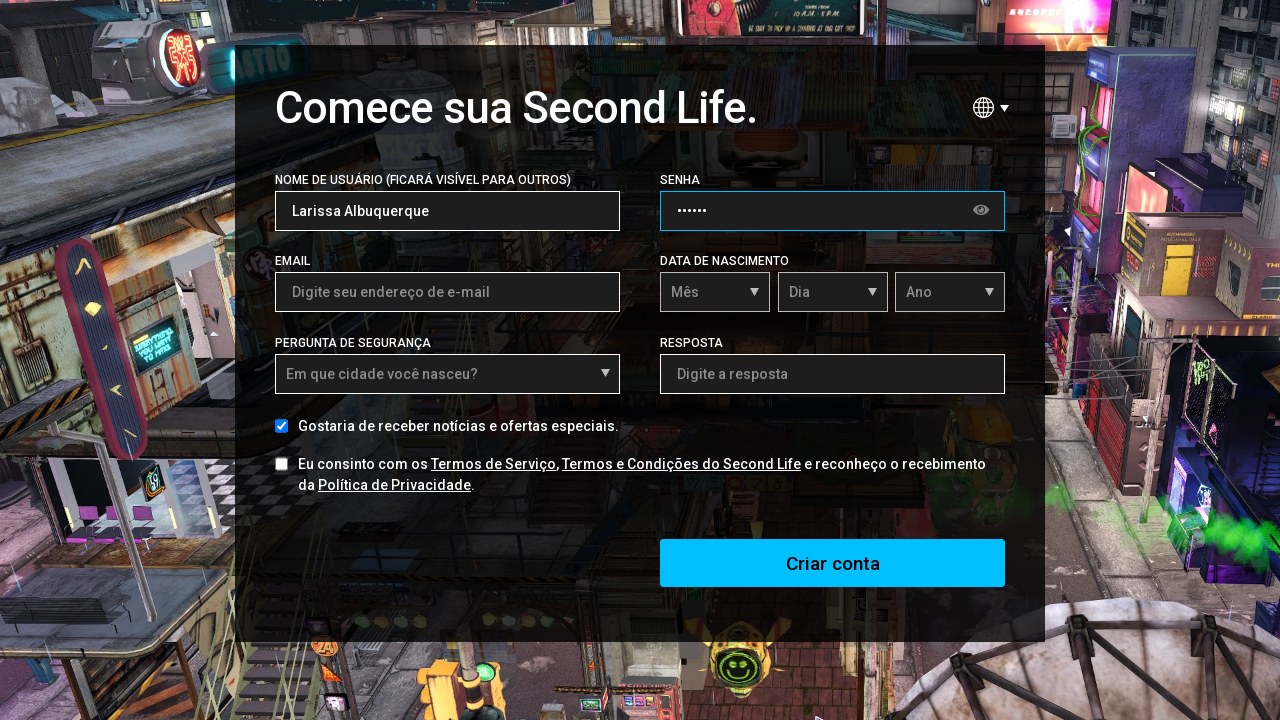

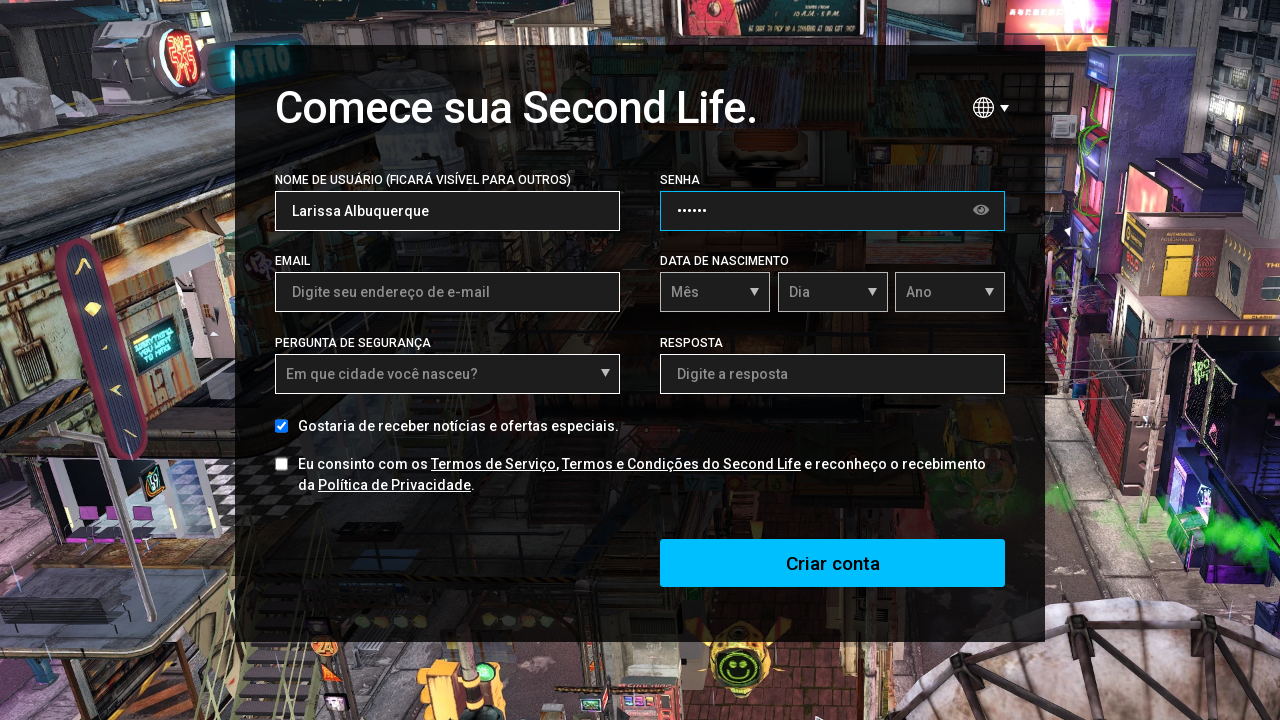